Tests clearing the complete state of all items by unchecking the toggle all checkbox

Starting URL: https://demo.playwright.dev/todomvc

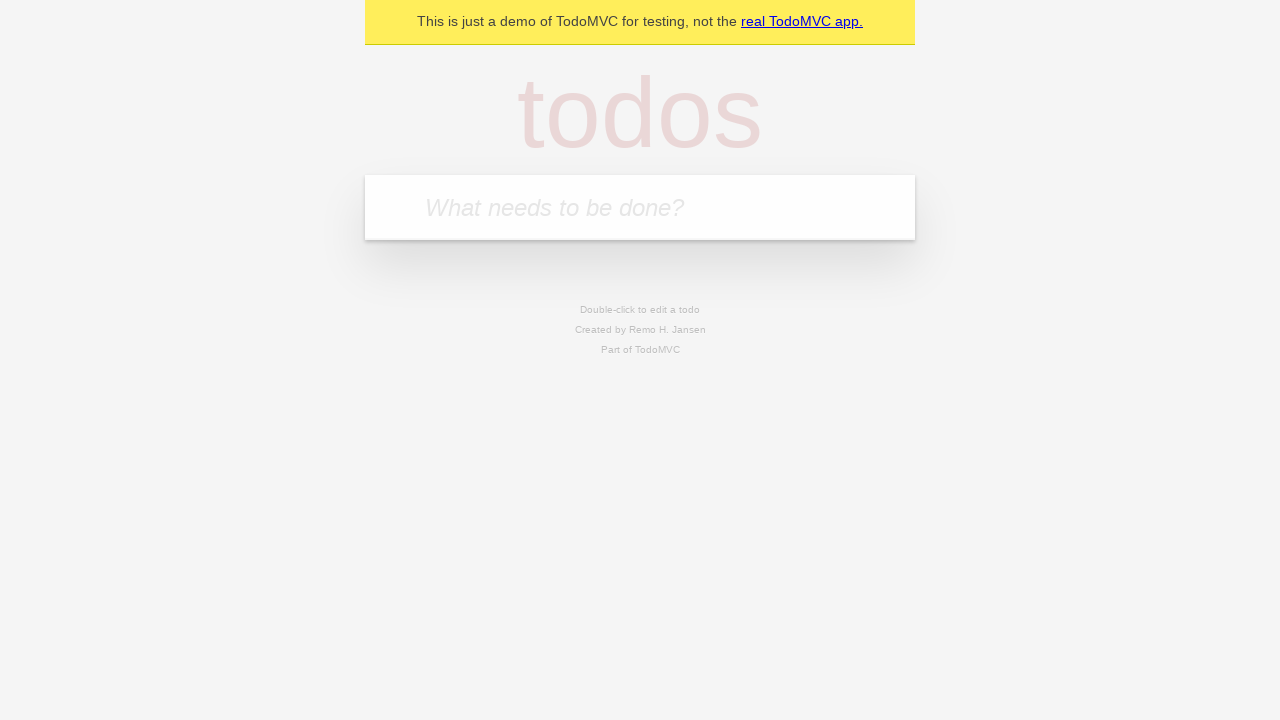

Filled todo input with 'buy some cheese' on internal:attr=[placeholder="What needs to be done?"i]
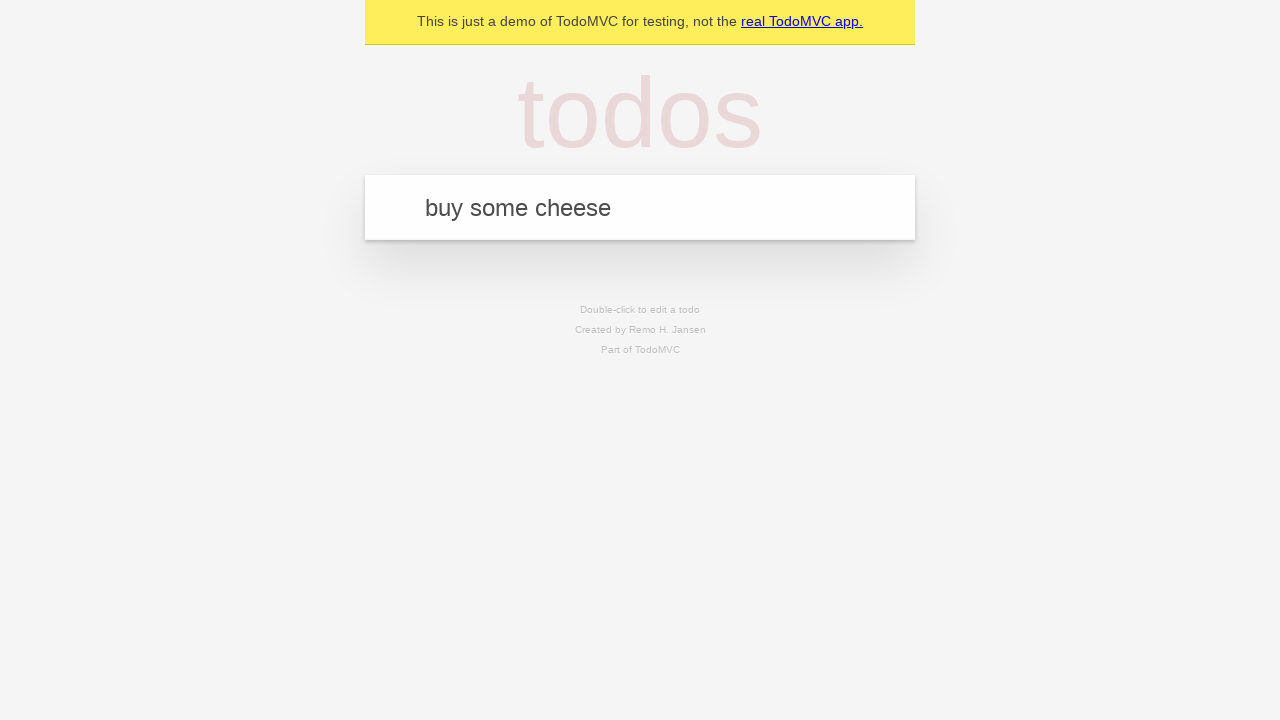

Pressed Enter to add todo 'buy some cheese' on internal:attr=[placeholder="What needs to be done?"i]
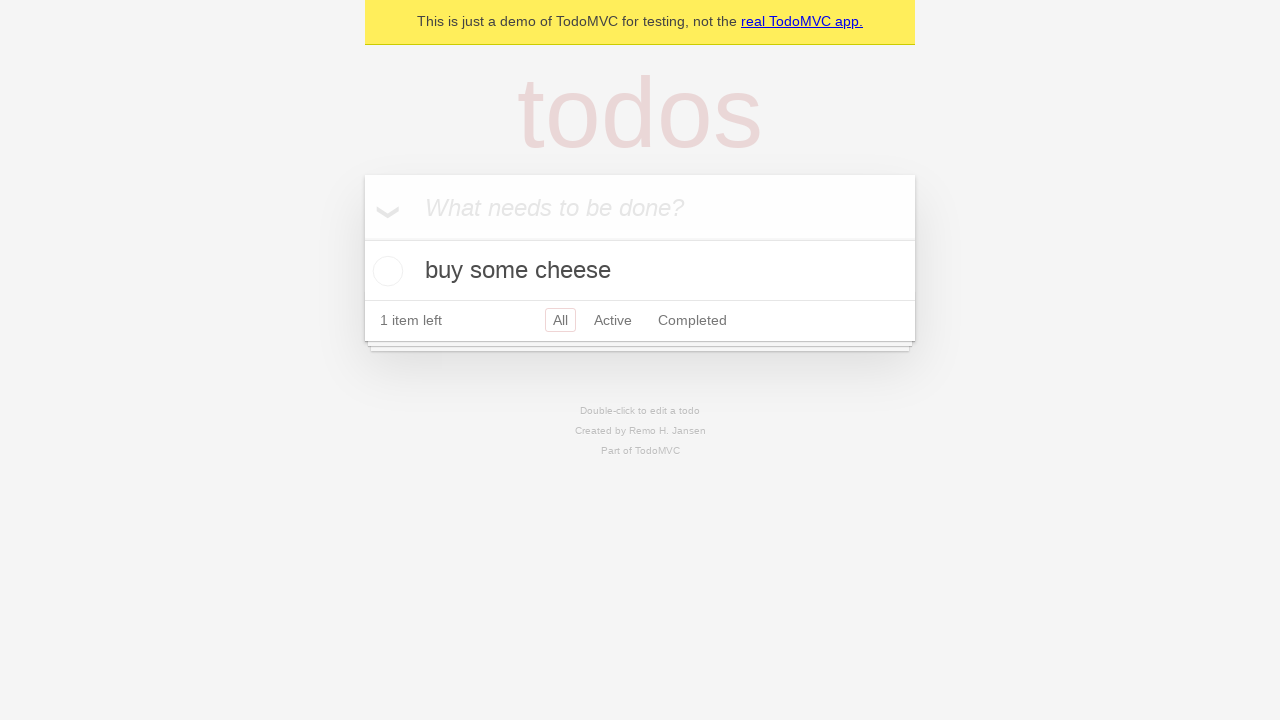

Filled todo input with 'feed the cat' on internal:attr=[placeholder="What needs to be done?"i]
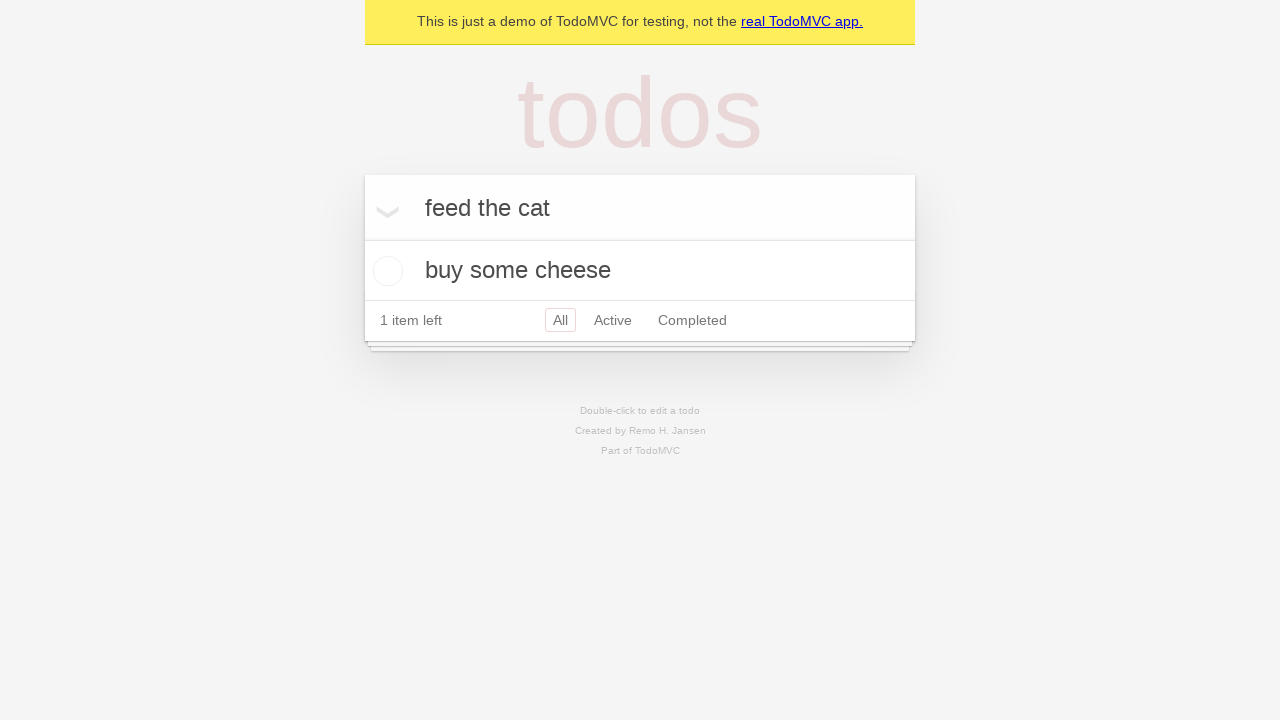

Pressed Enter to add todo 'feed the cat' on internal:attr=[placeholder="What needs to be done?"i]
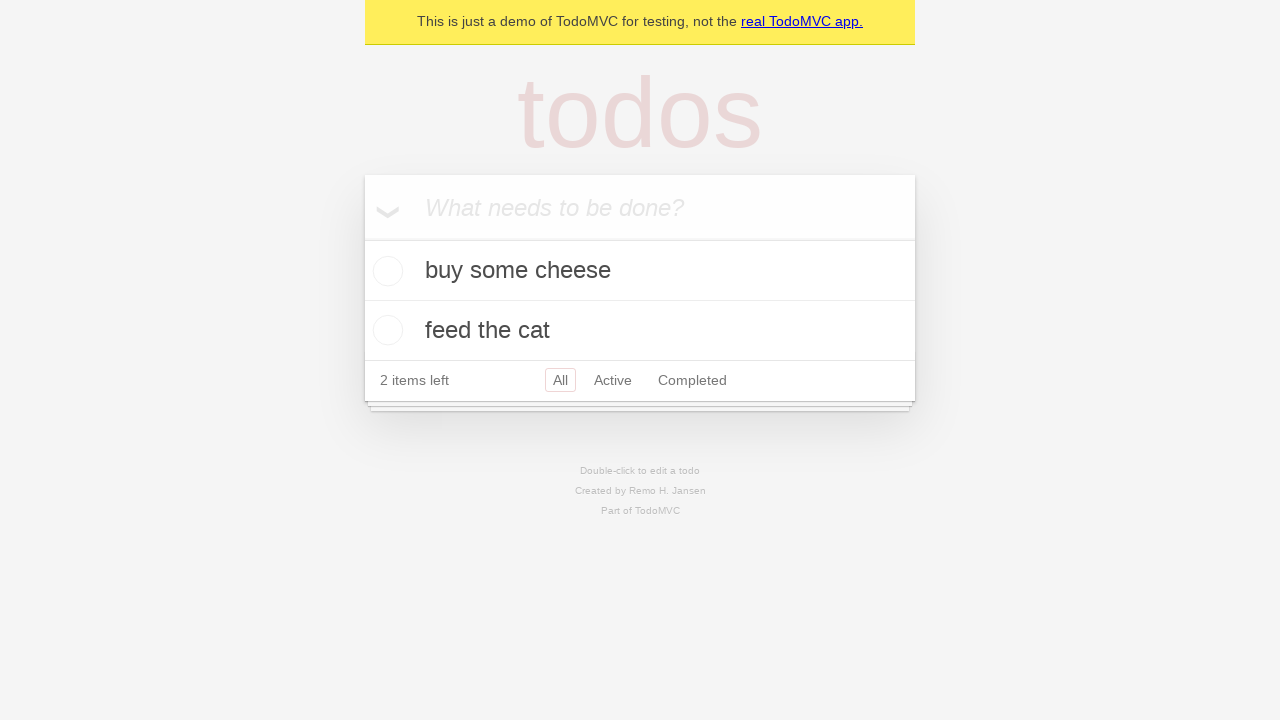

Filled todo input with 'book a doctors appointment' on internal:attr=[placeholder="What needs to be done?"i]
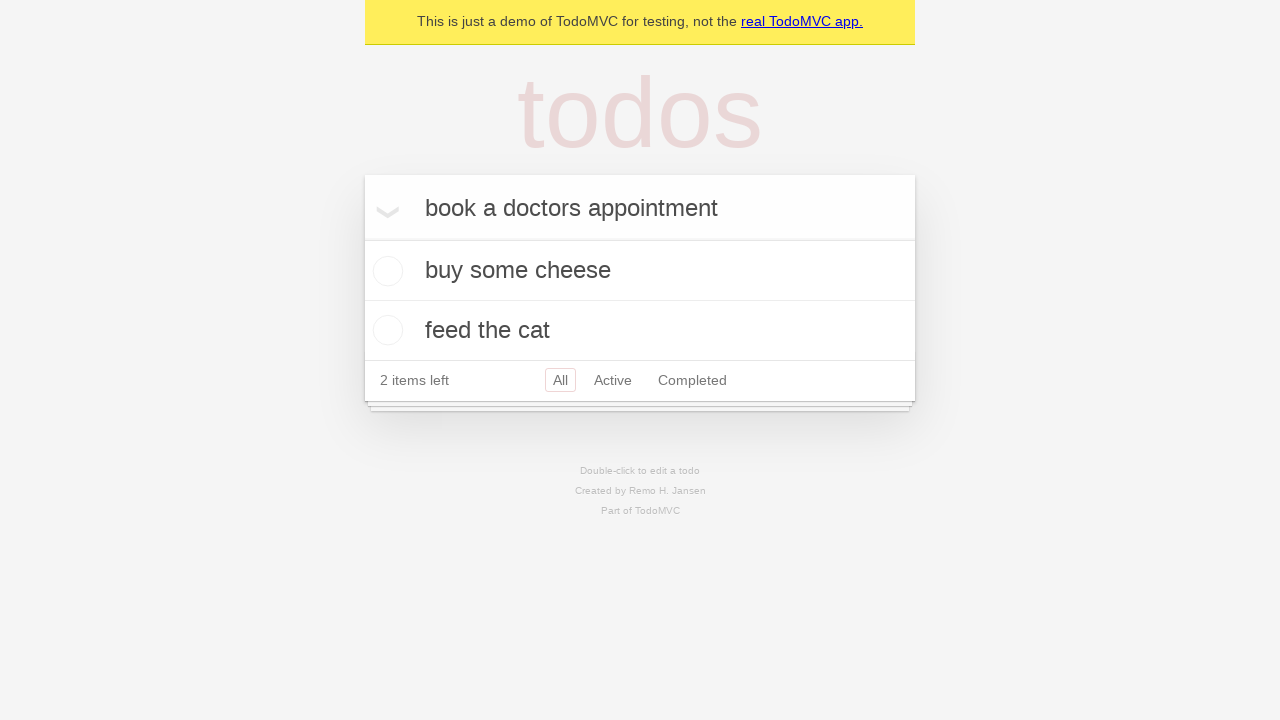

Pressed Enter to add todo 'book a doctors appointment' on internal:attr=[placeholder="What needs to be done?"i]
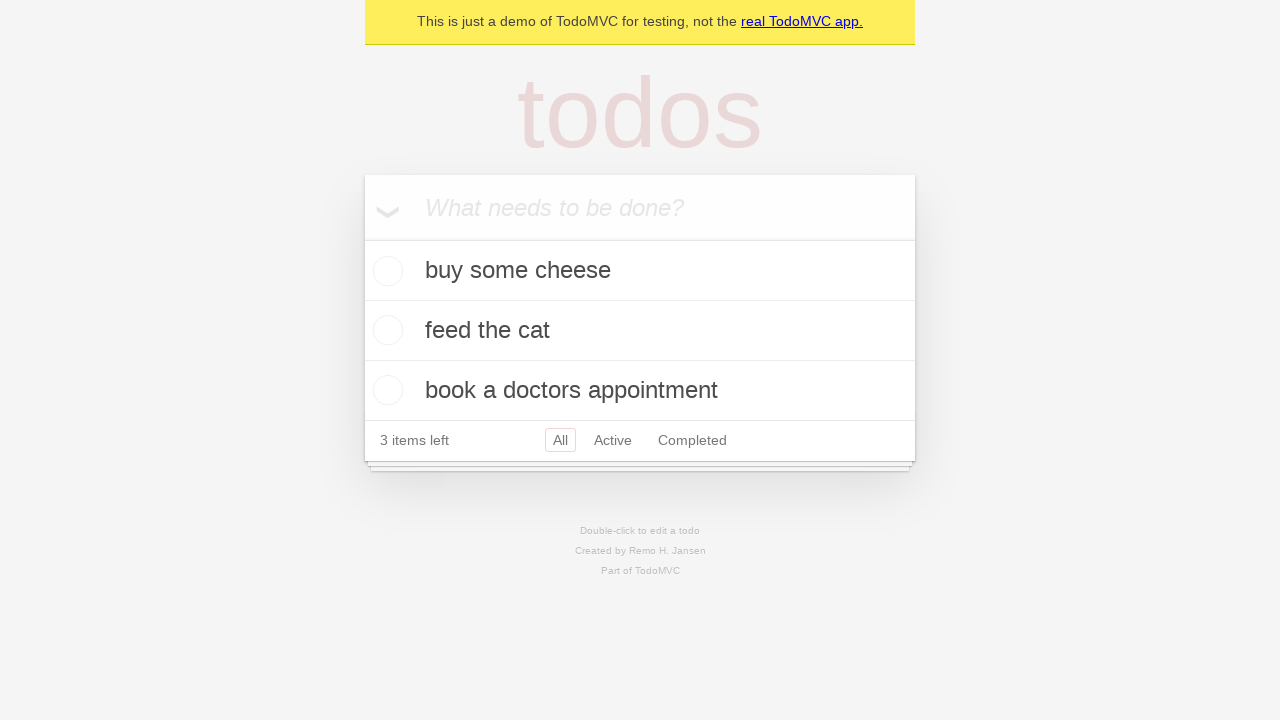

Checked 'Mark all as complete' toggle to complete all todos at (362, 238) on internal:label="Mark all as complete"i
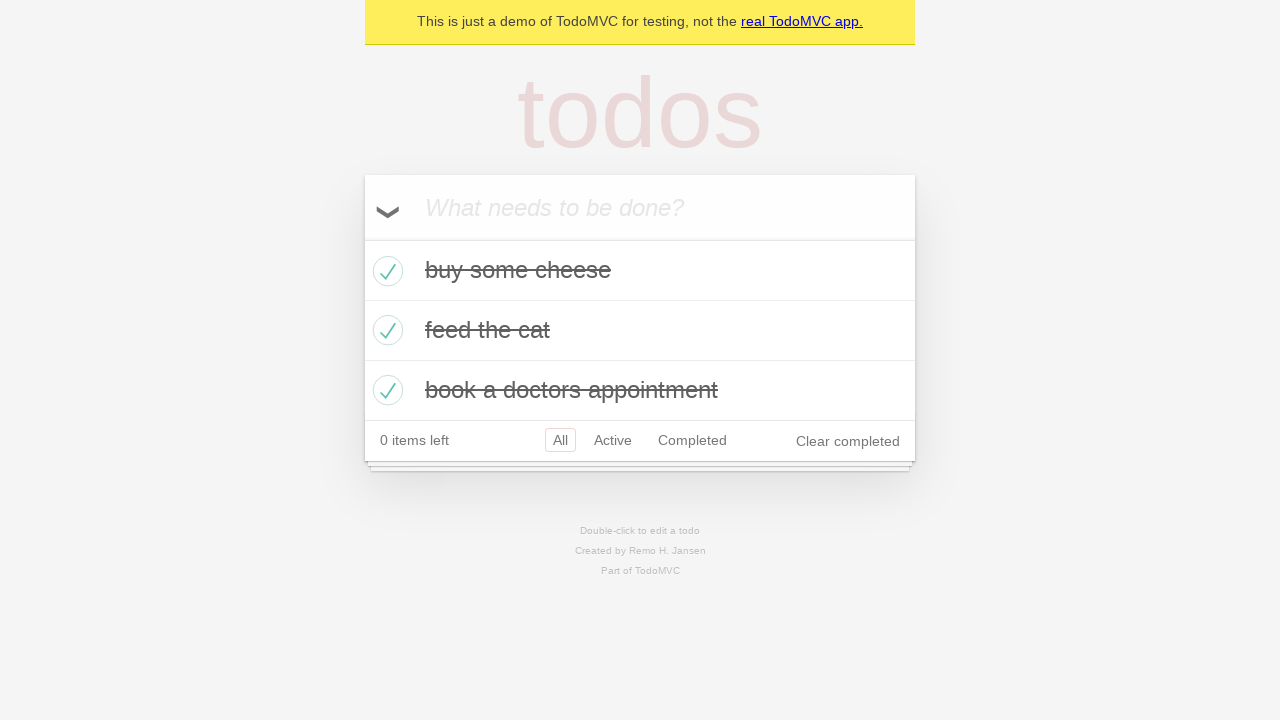

Unchecked 'Mark all as complete' toggle to clear completion state of all todos at (362, 238) on internal:label="Mark all as complete"i
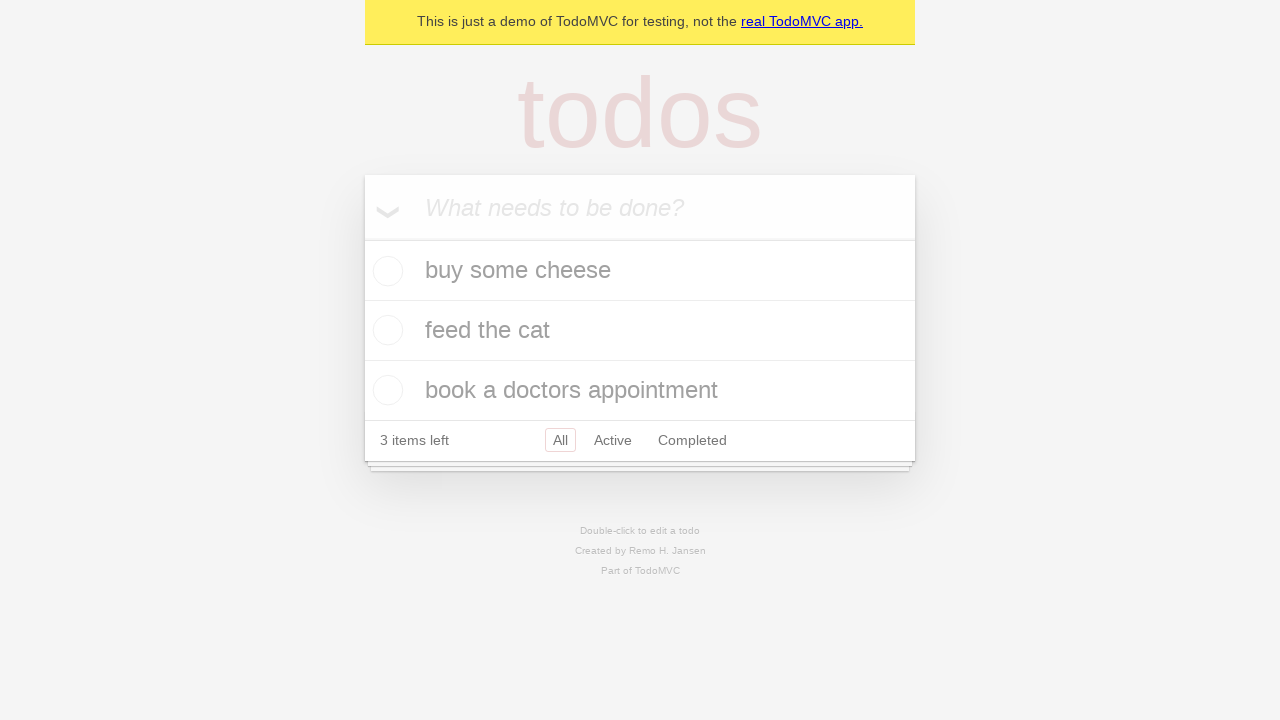

Verified todo items are present in the DOM
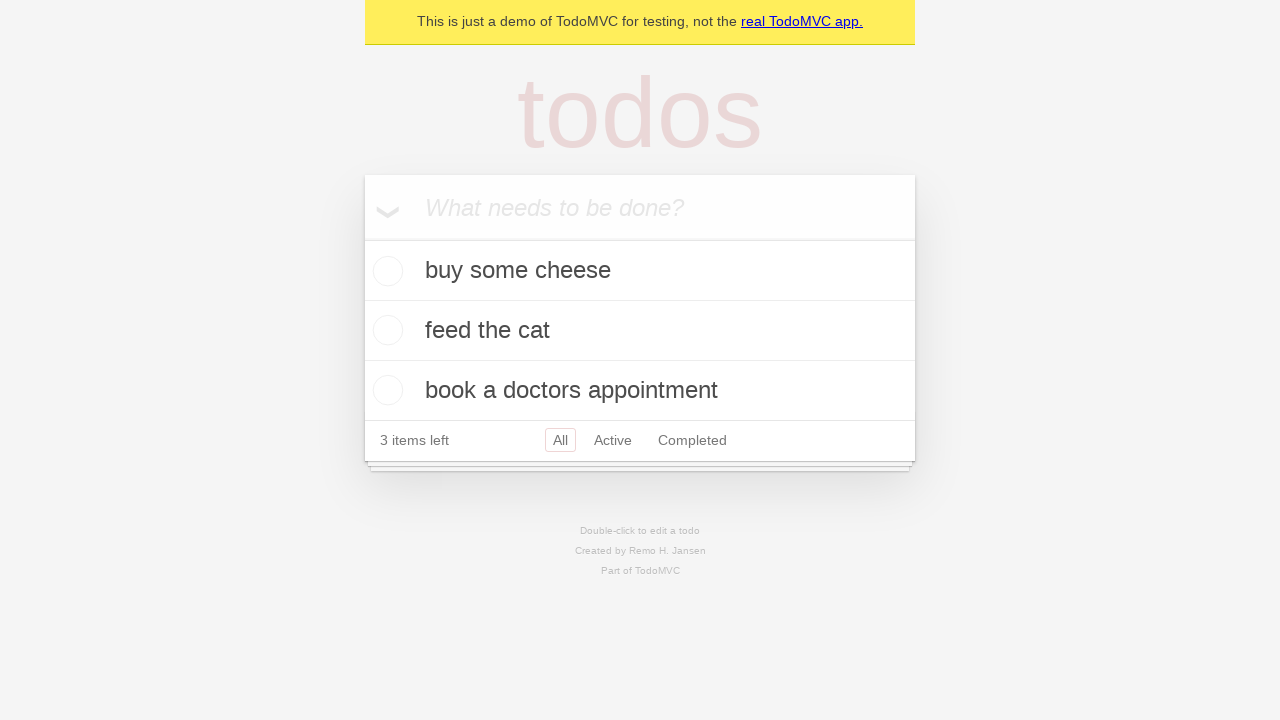

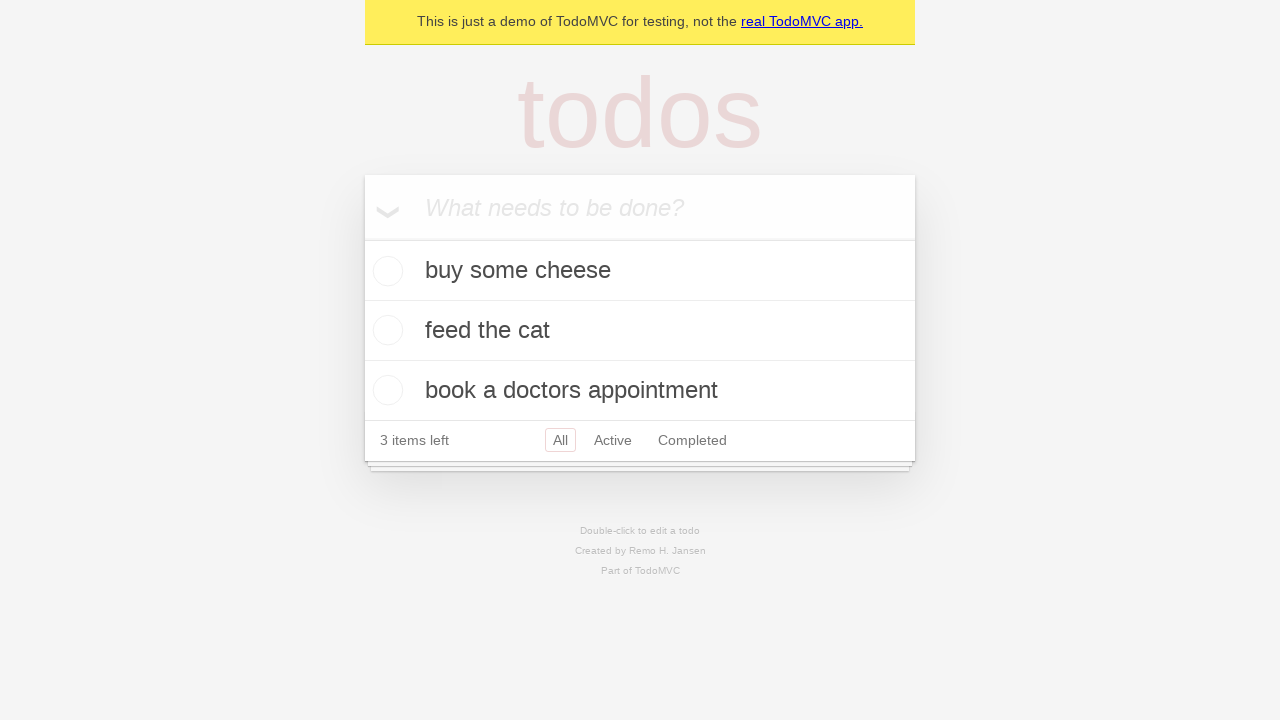